Tests a dynamic loading page where the finish element is already in the DOM but hidden, clicking Start and waiting for it to become visible

Starting URL: http://the-internet.herokuapp.com/dynamic_loading/1

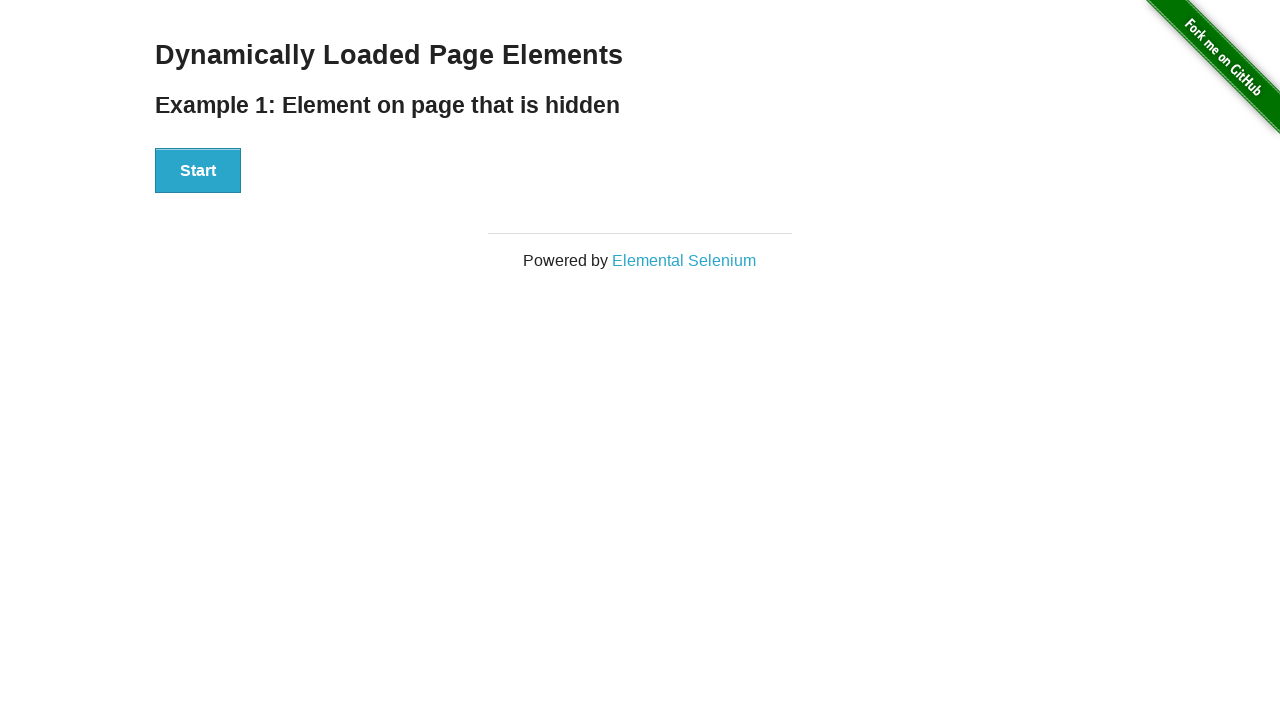

Clicked the Start button to initiate dynamic loading at (198, 171) on #start button
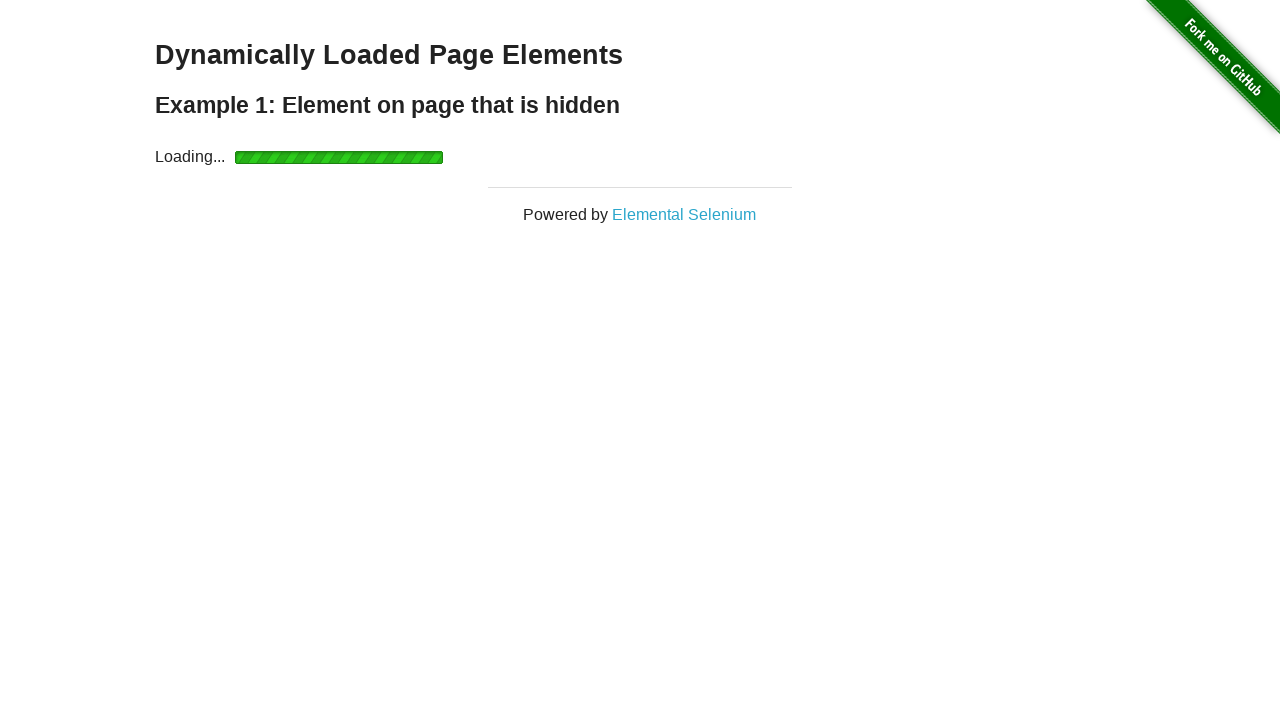

Waited for finish element to become visible
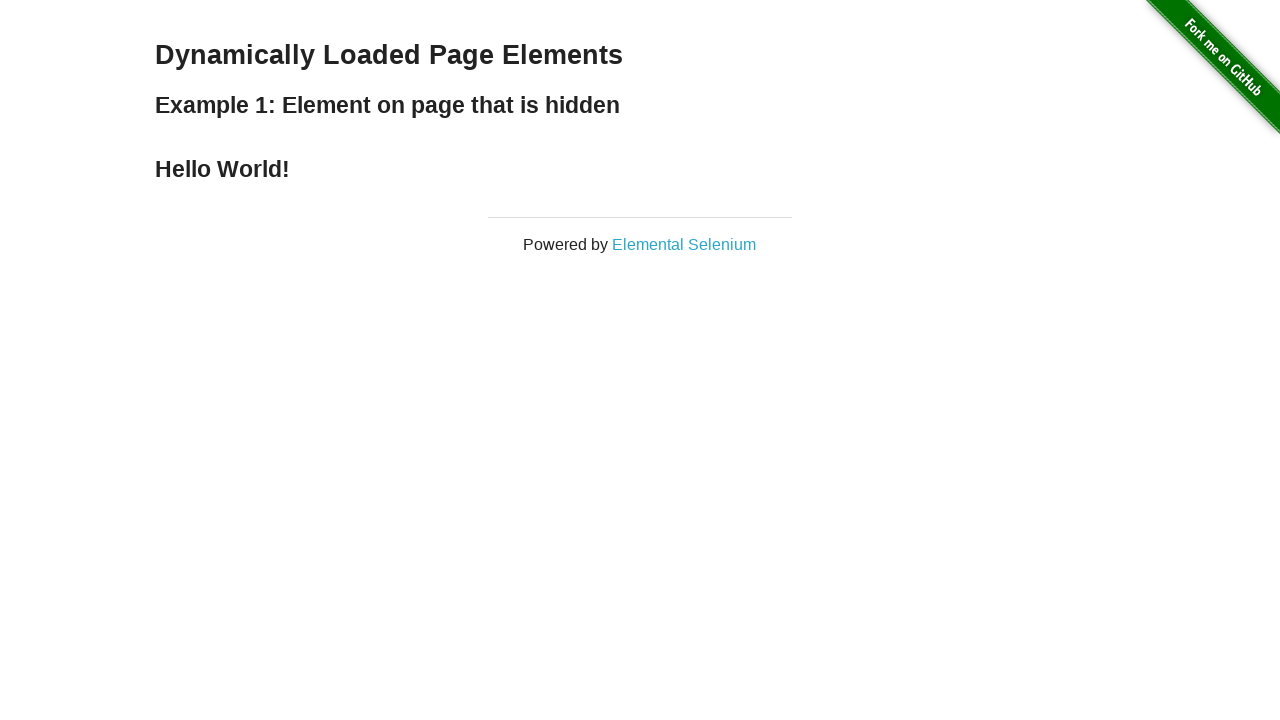

Verified that finish element is visible
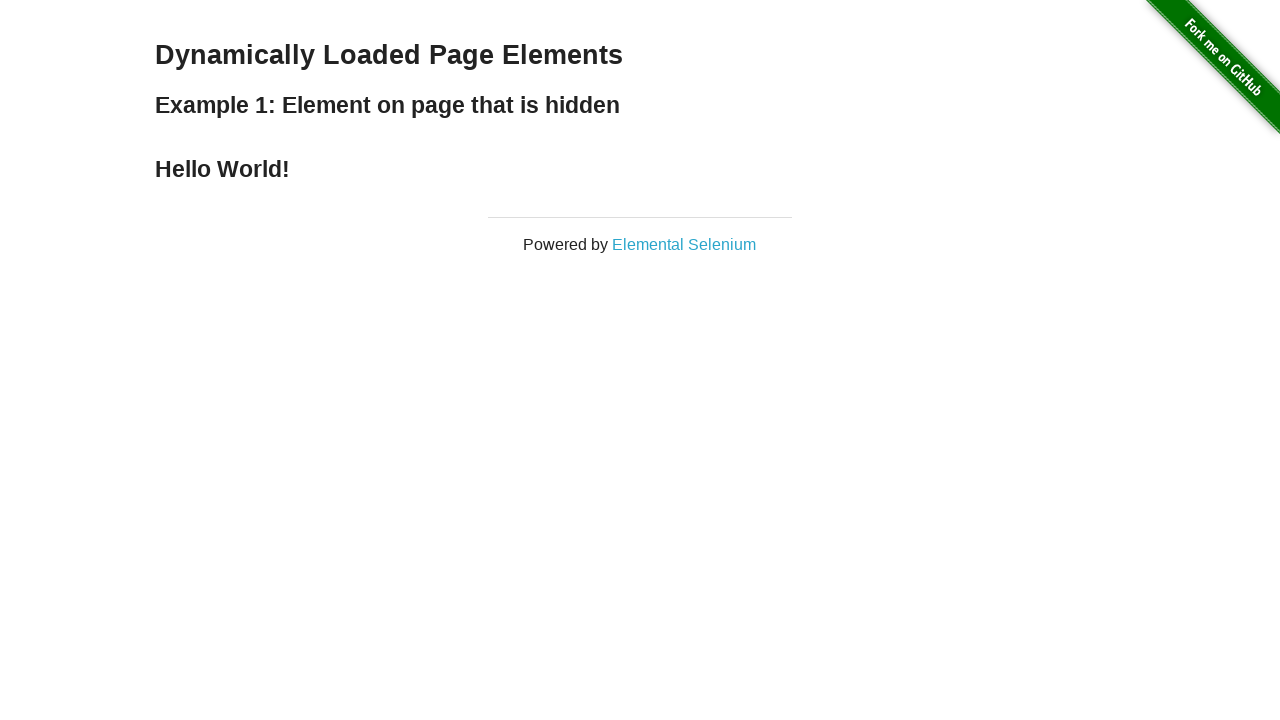

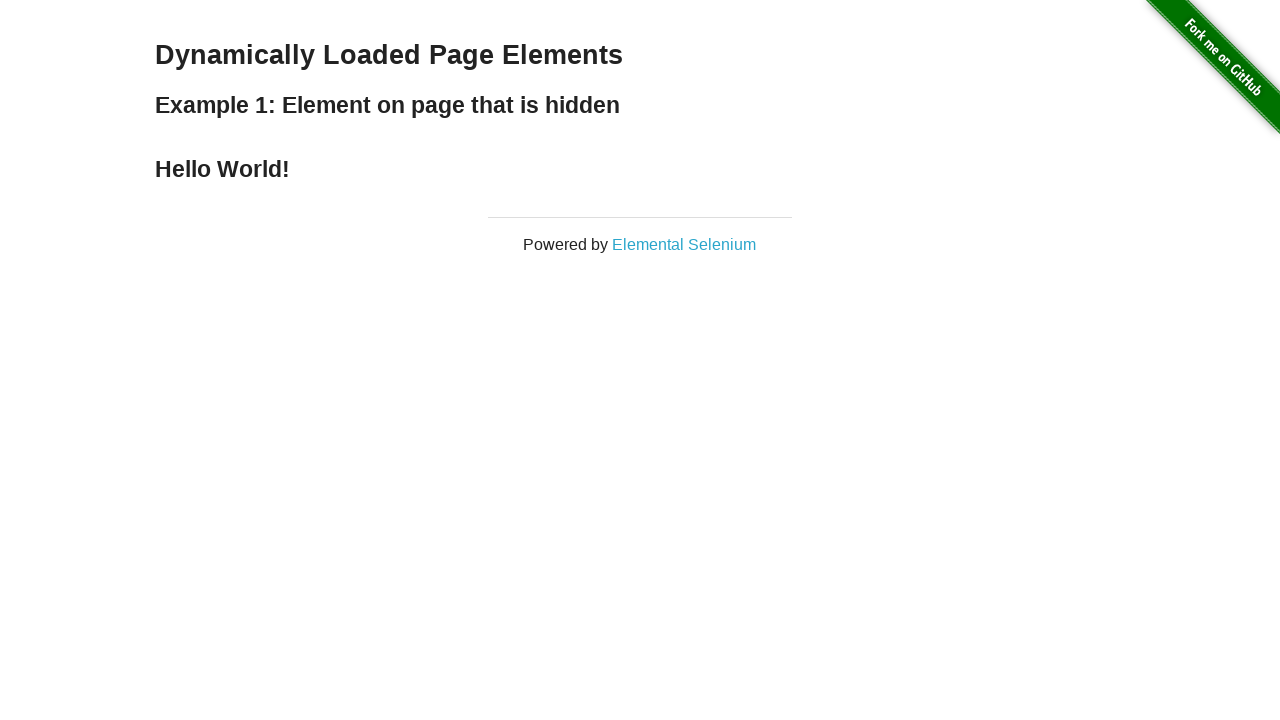